Tests selectable widget by clicking to select and deselect list items and grid items

Starting URL: https://demoqa.com/selectable

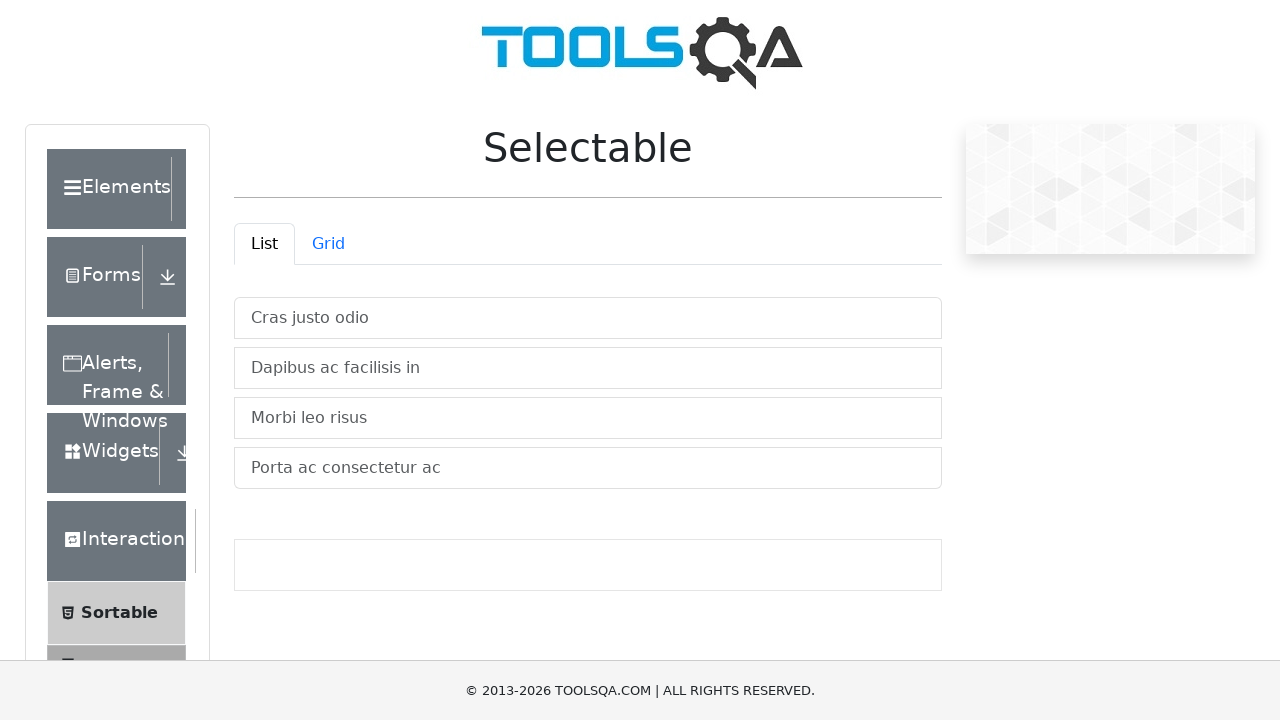

Clicked 4th list item to select it at (588, 468) on #verticalListContainer > li:nth-child(4)
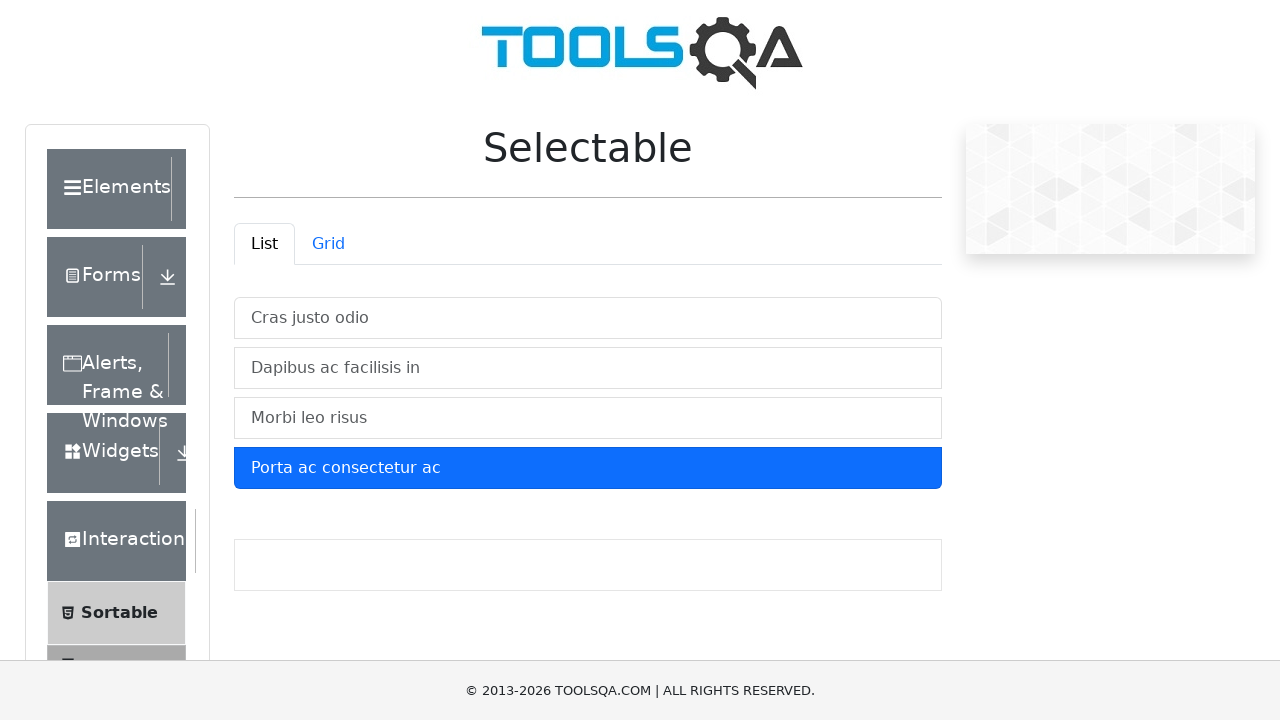

Waited 300ms for selection animation
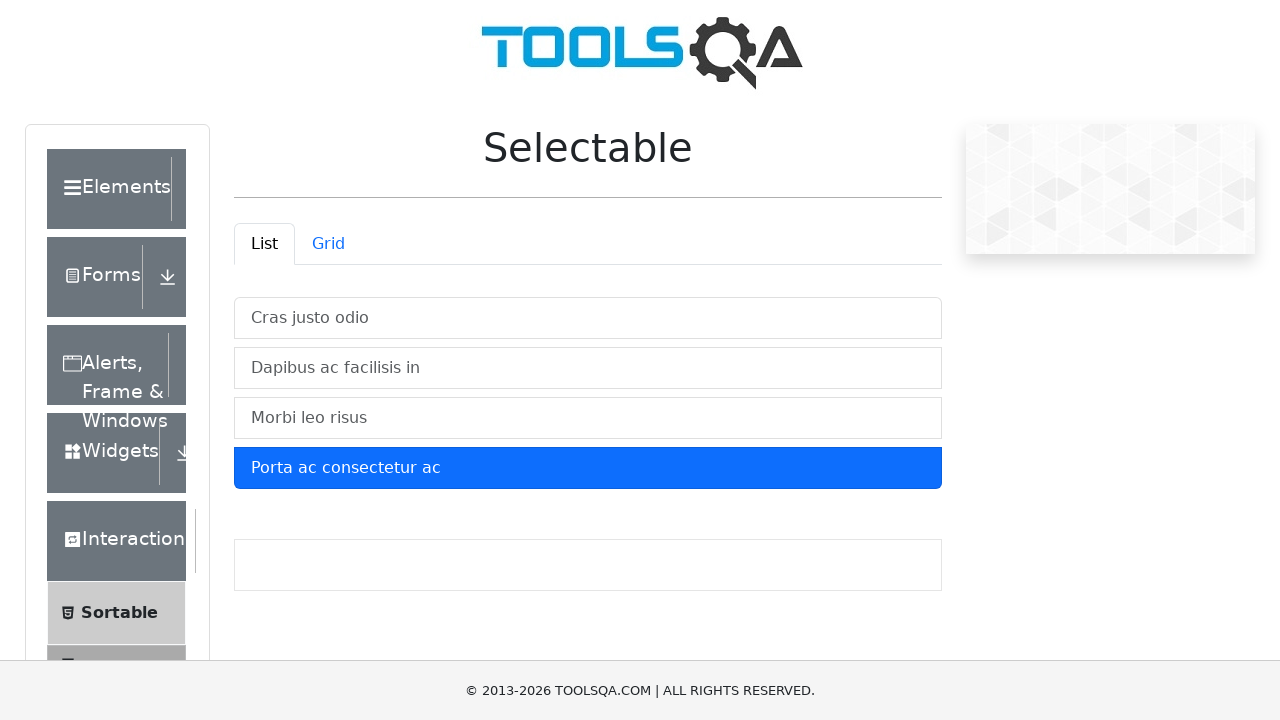

Clicked 2nd list item to select it at (588, 368) on #verticalListContainer > li:nth-child(2)
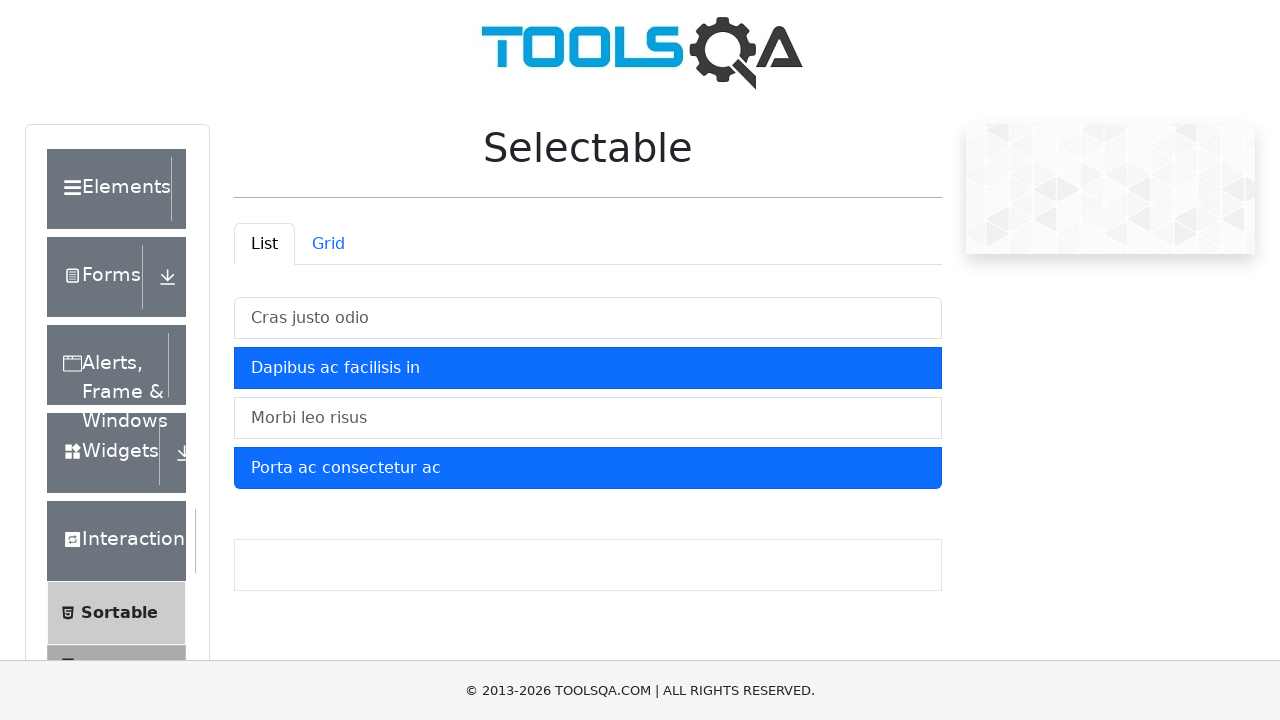

Waited 300ms for selection animation
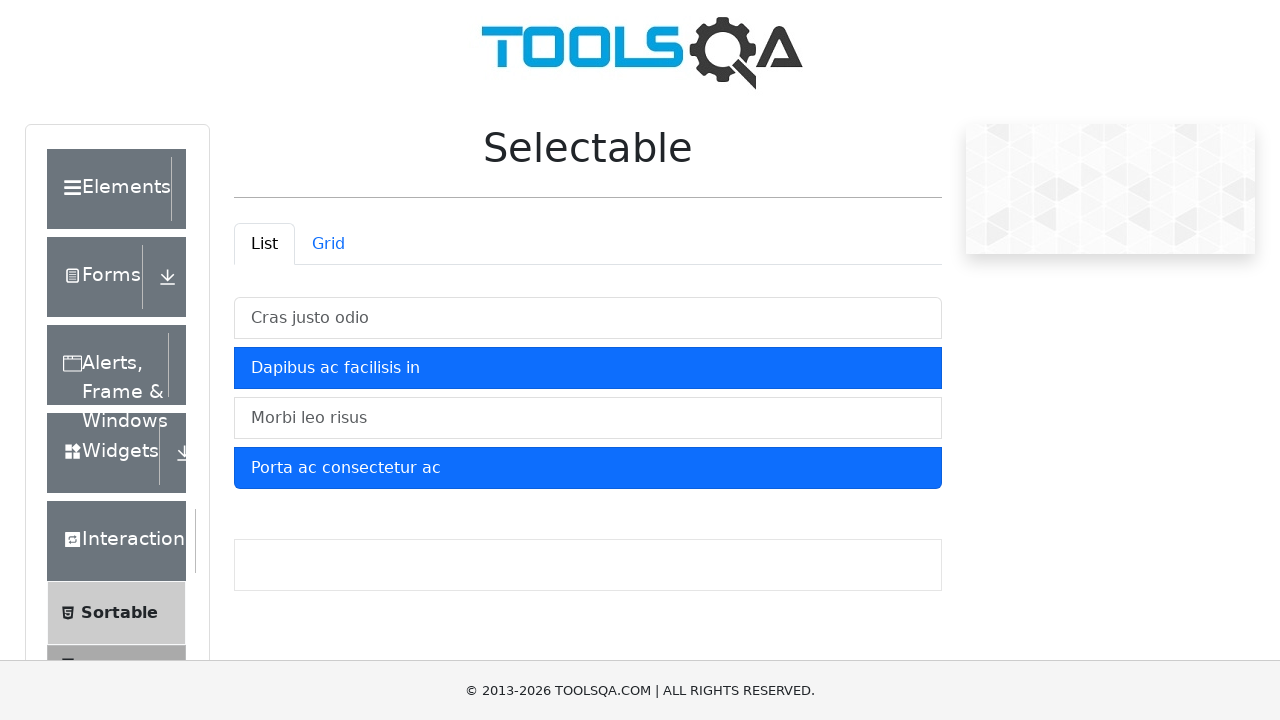

Clicked 1st list item to select it at (588, 318) on #verticalListContainer > li:nth-child(1)
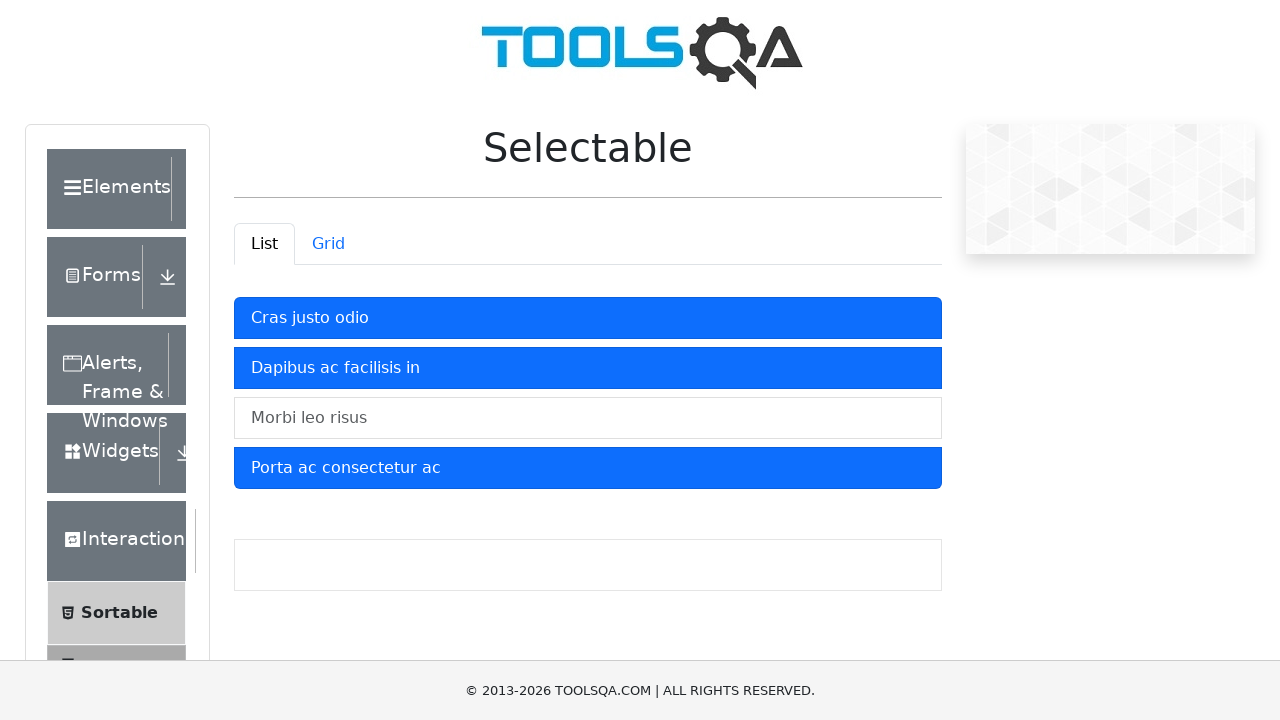

Waited 300ms for selection animation
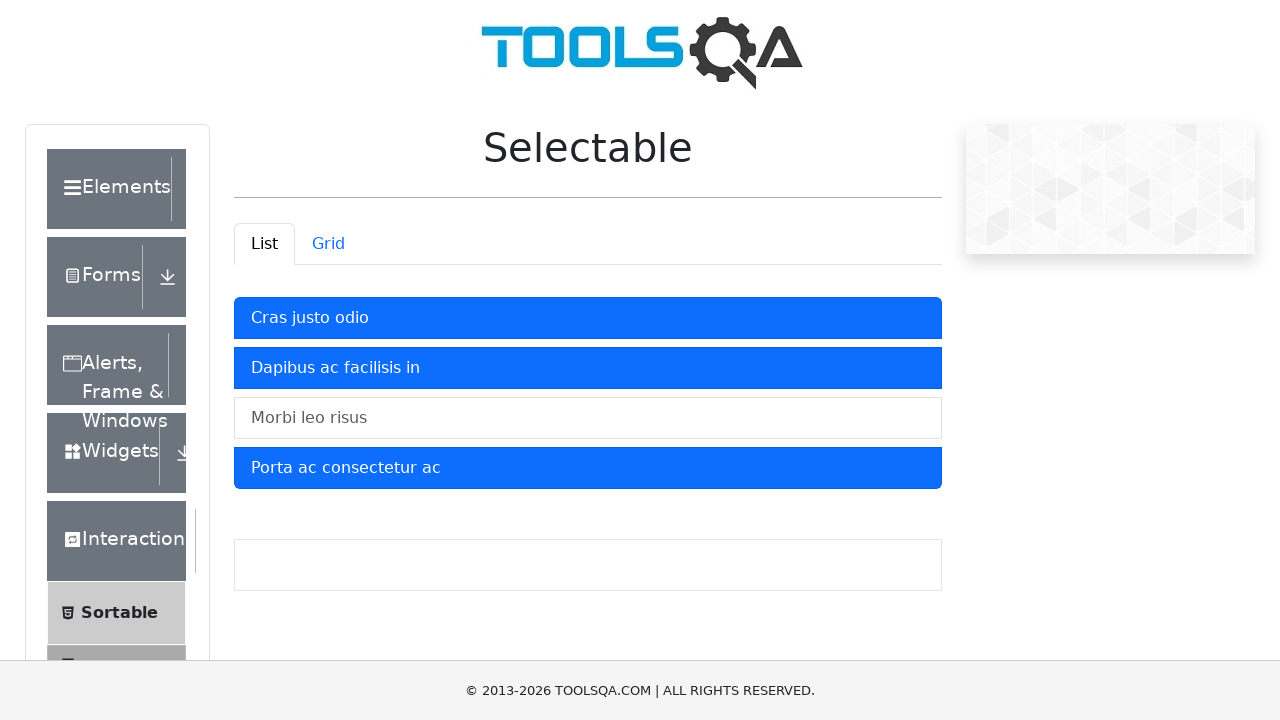

Clicked 3rd list item to select it at (588, 418) on #verticalListContainer > li:nth-child(3)
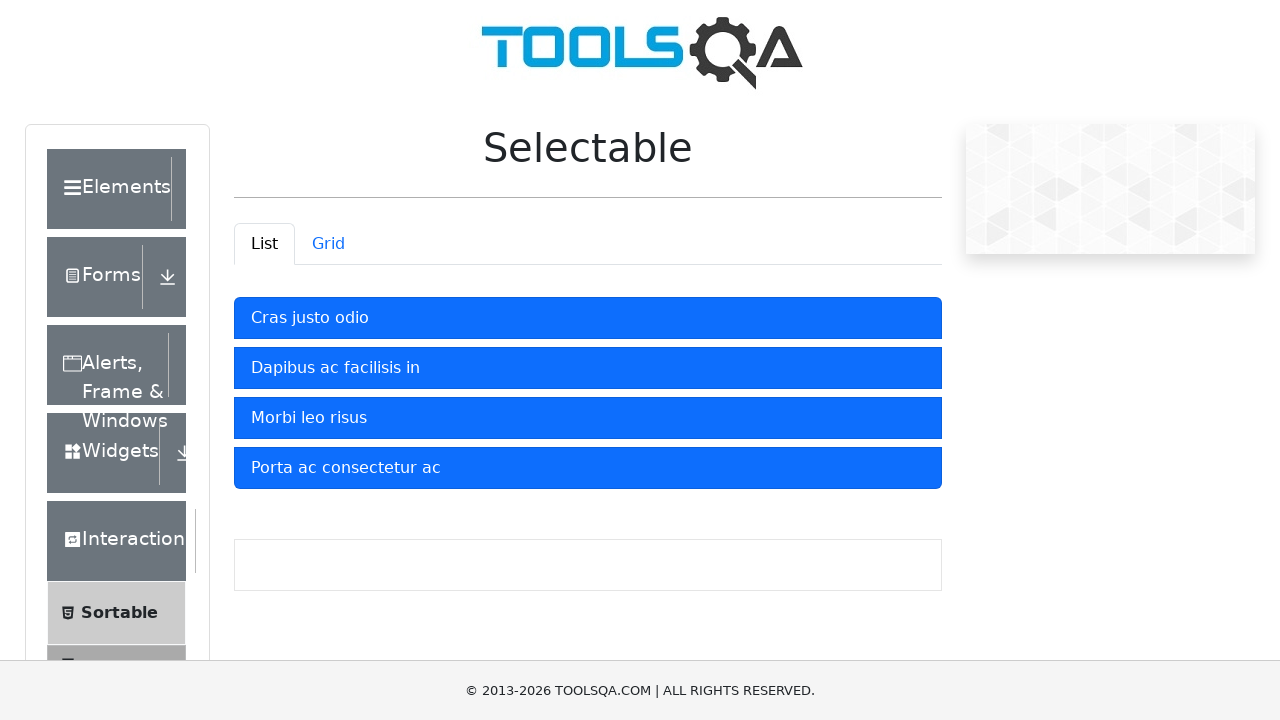

Waited 300ms for selection animation
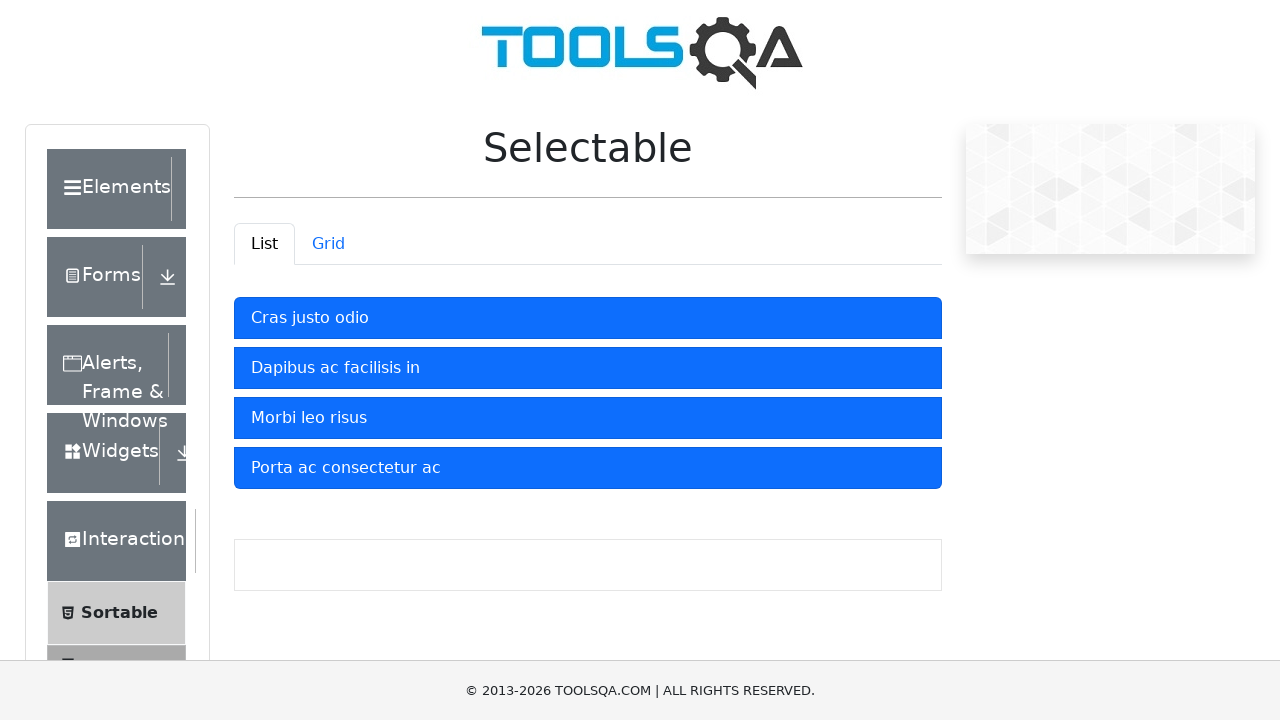

Clicked 4th list item to deselect it at (588, 468) on #verticalListContainer > li:nth-child(4)
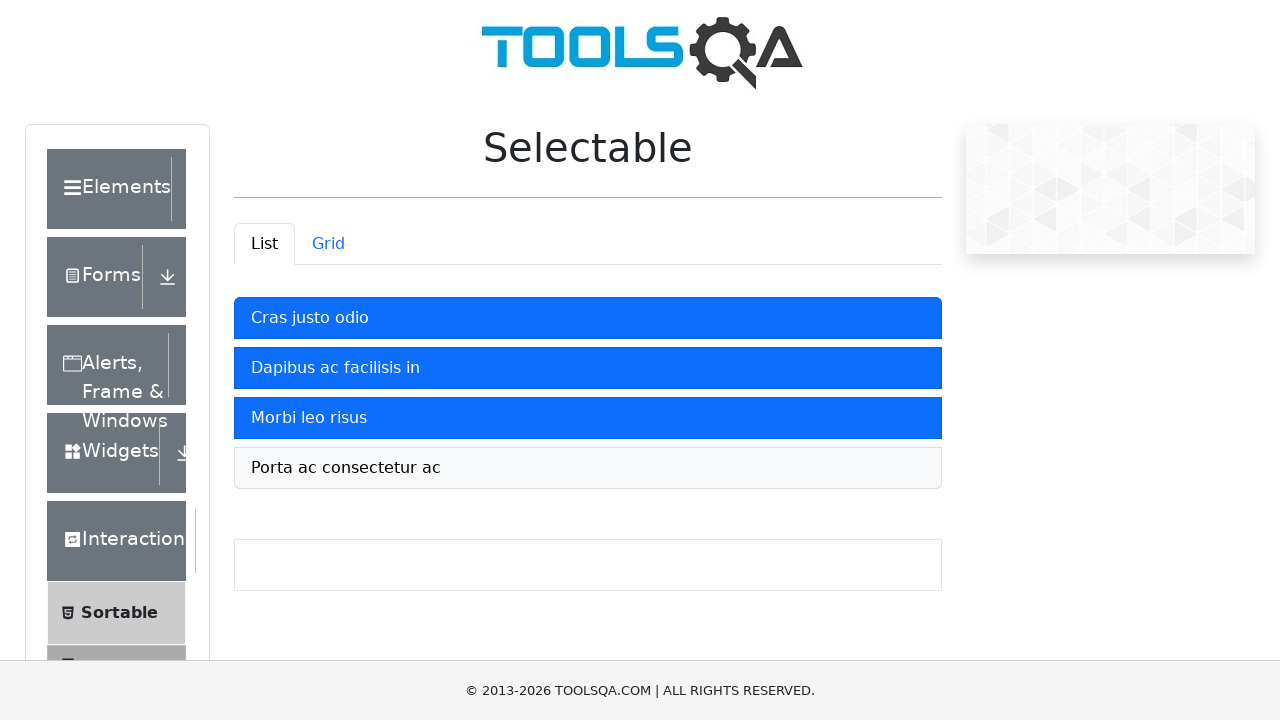

Waited 300ms for deselection animation
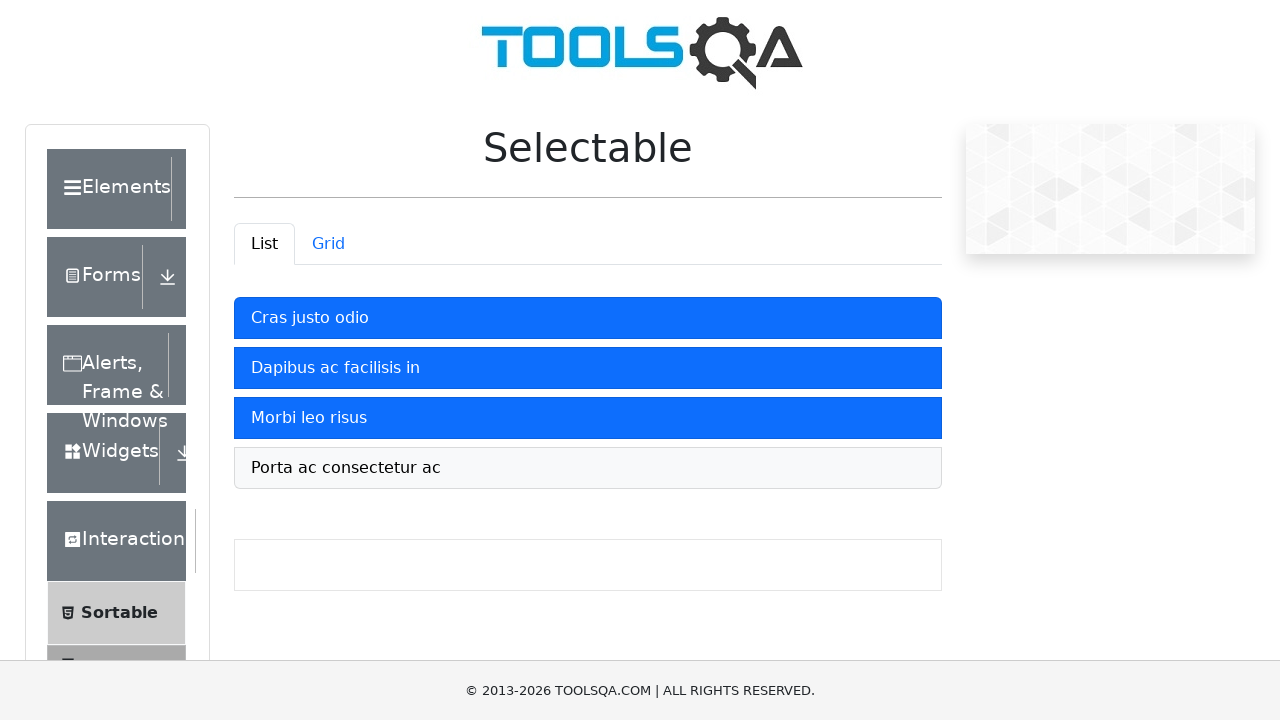

Clicked grid tab to switch from list view at (328, 244) on #demo-tab-grid
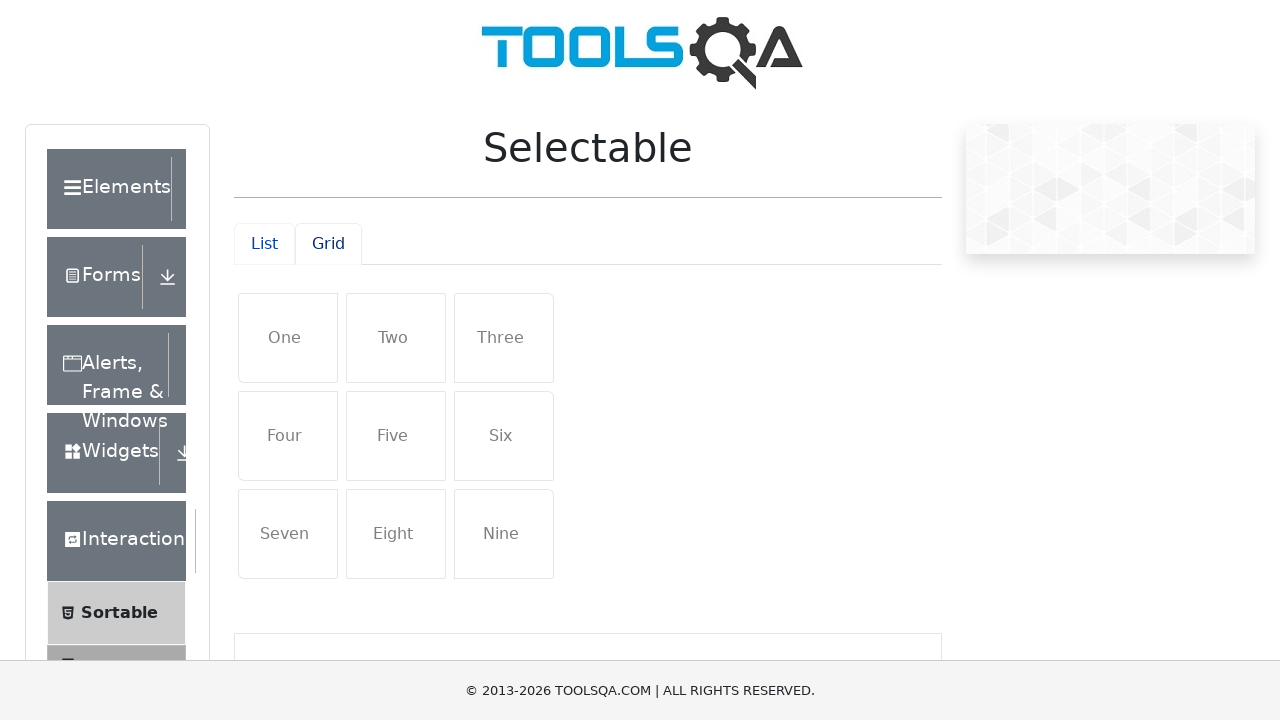

Scrolled page down by 300px to view grid
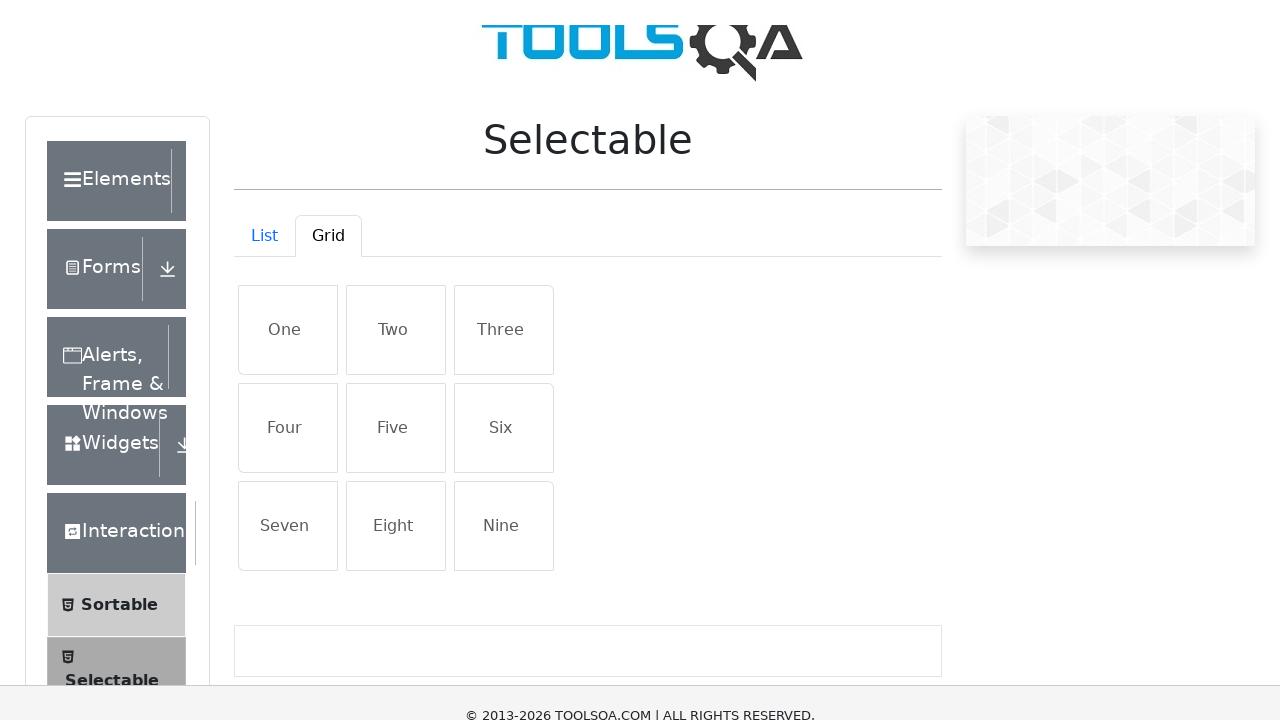

Waited 300ms for grid to load and display
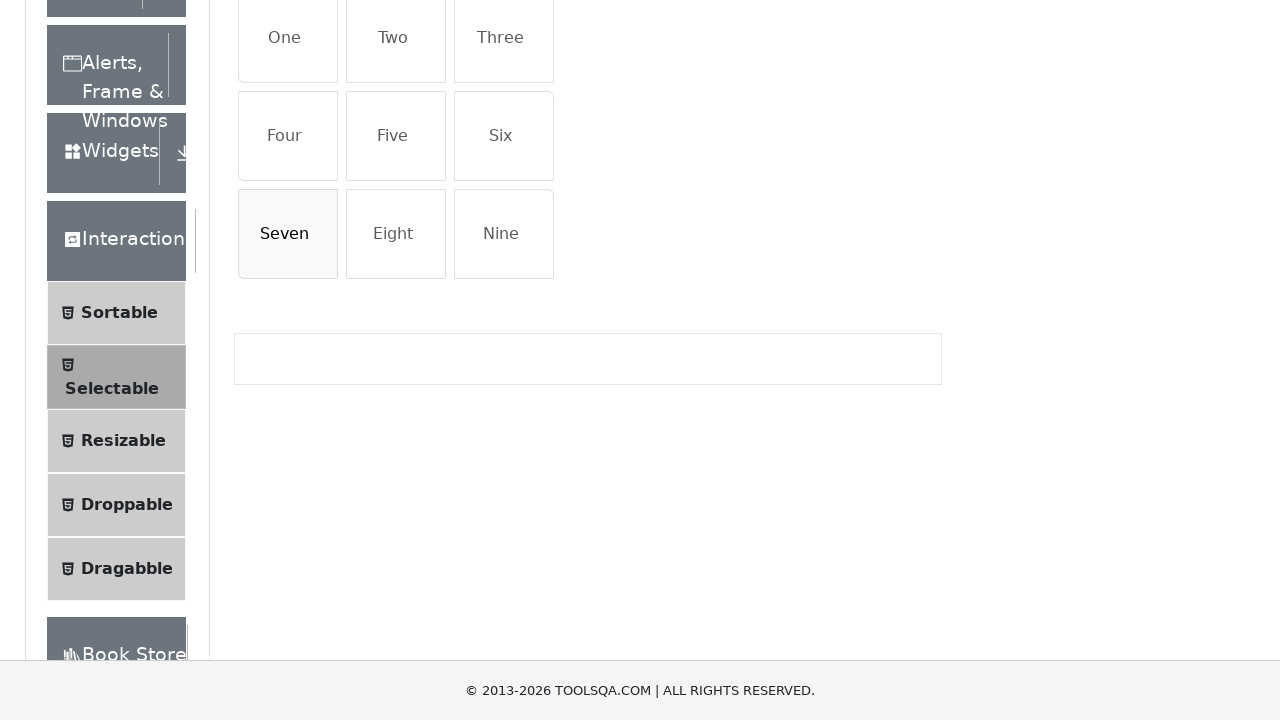

Clicked 1st grid item in row 1 to select it at (288, 45) on #row1 > li:nth-child(1)
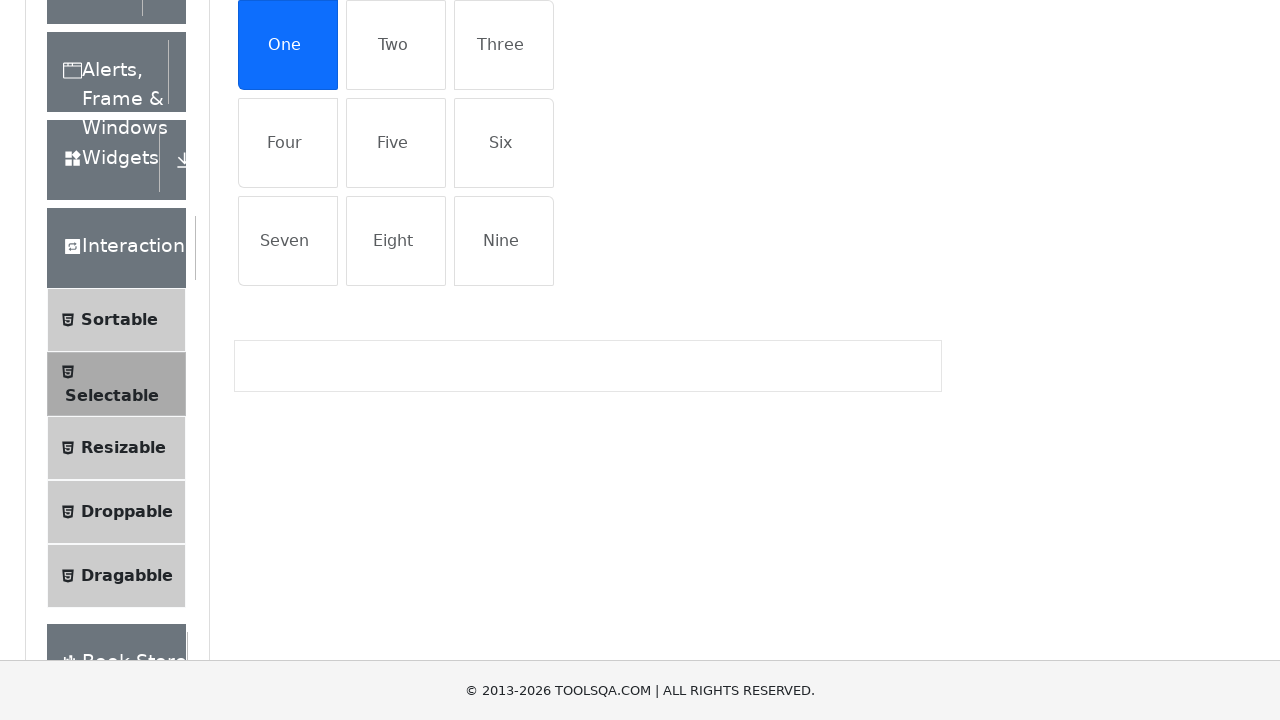

Waited 300ms for selection animation
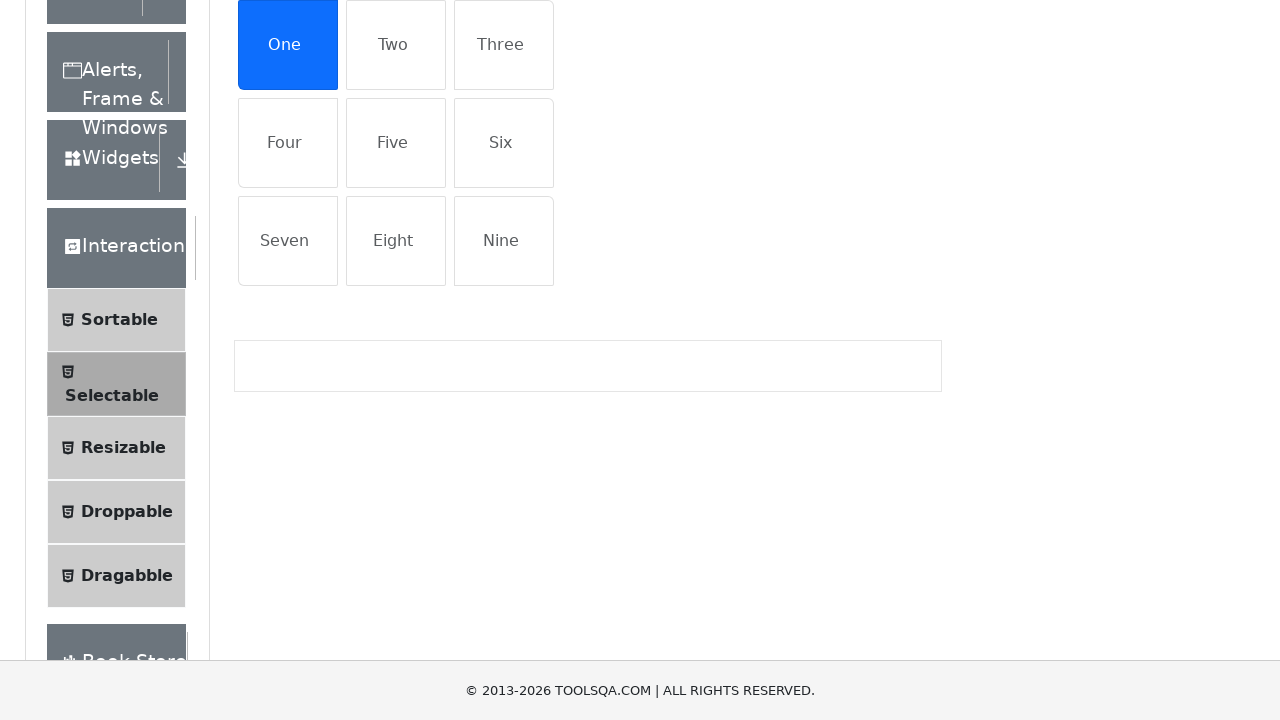

Clicked 3rd grid item in row 1 to select it at (504, 45) on #row1 > li:nth-child(3)
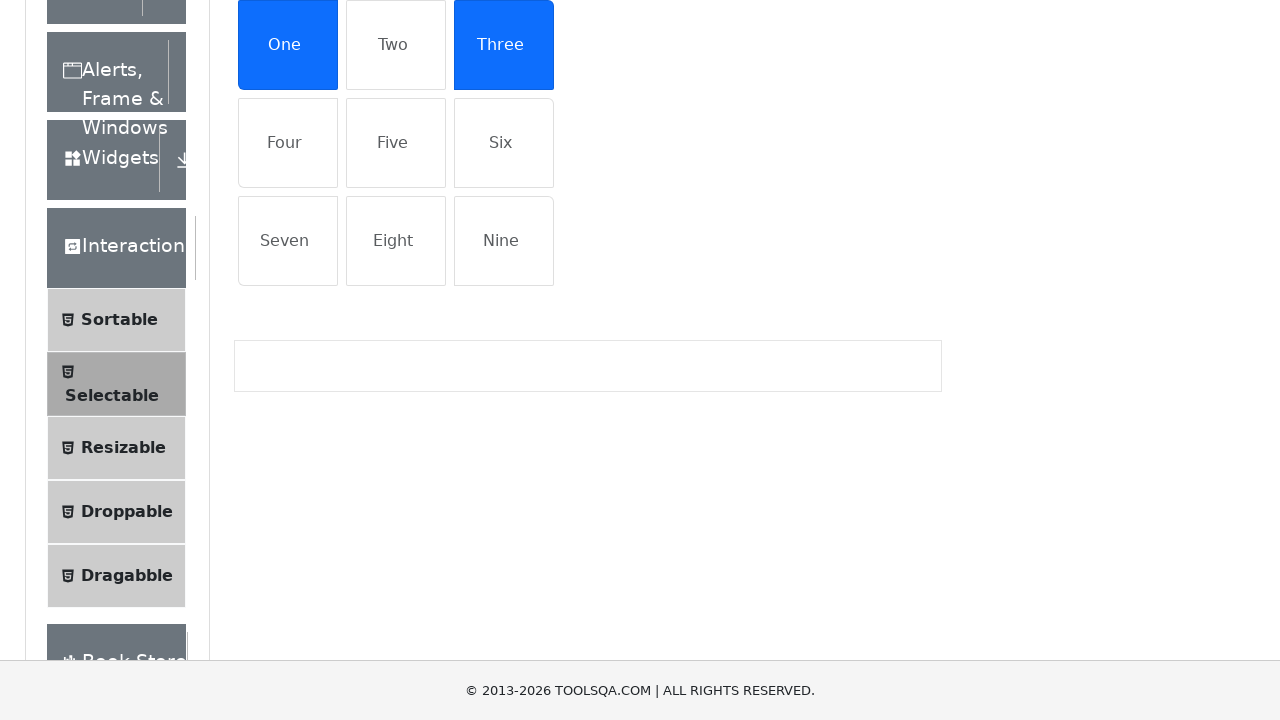

Waited 300ms for selection animation
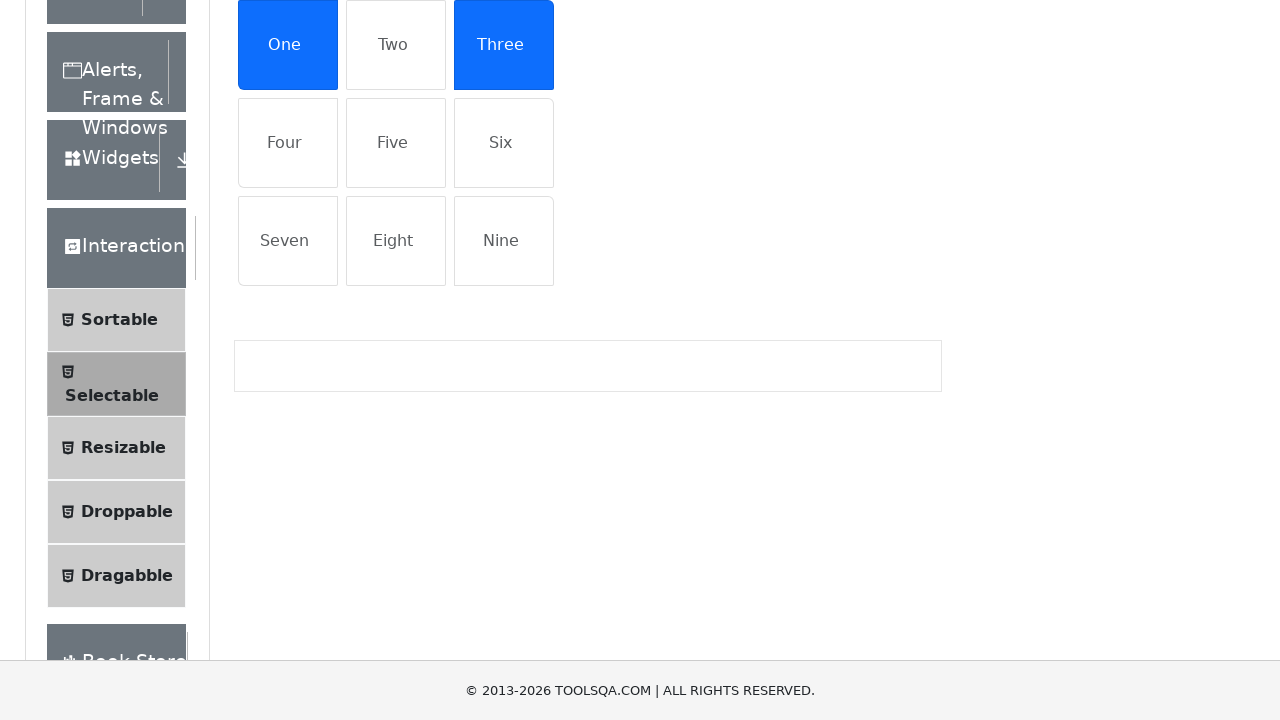

Clicked 2nd grid item in row 2 to select it at (396, 143) on #row2 > li:nth-child(2)
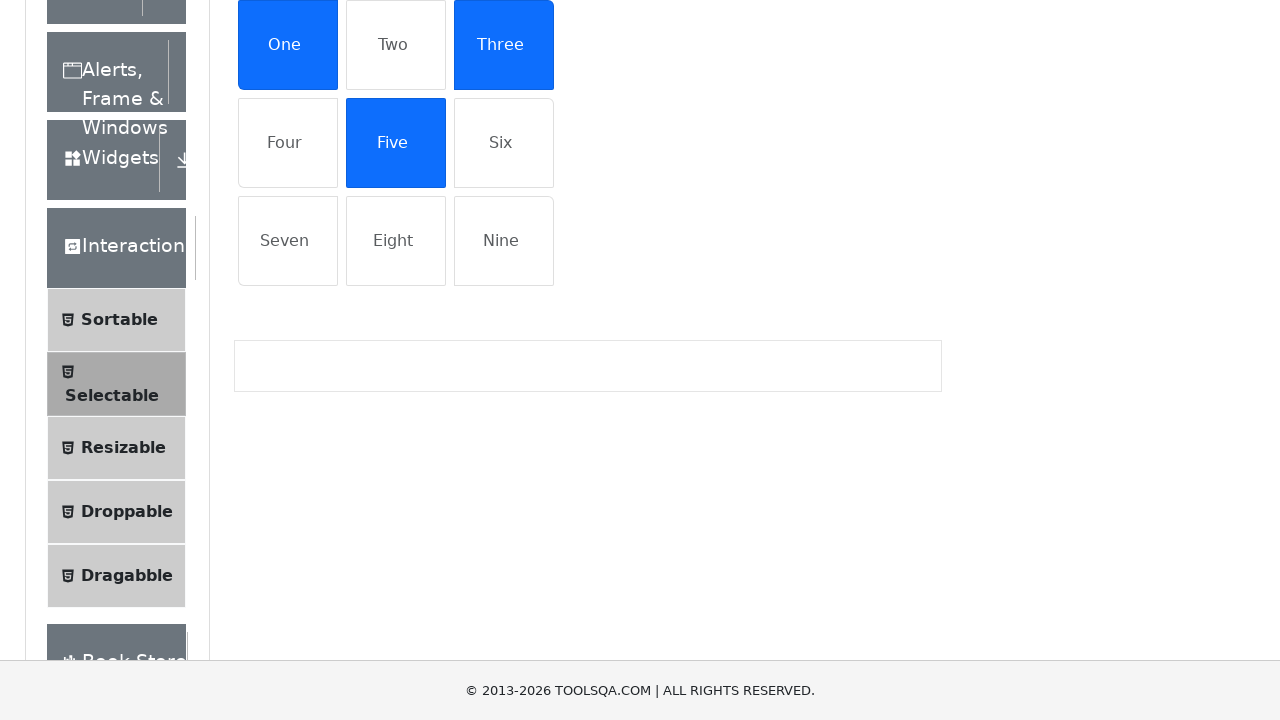

Waited 300ms for selection animation
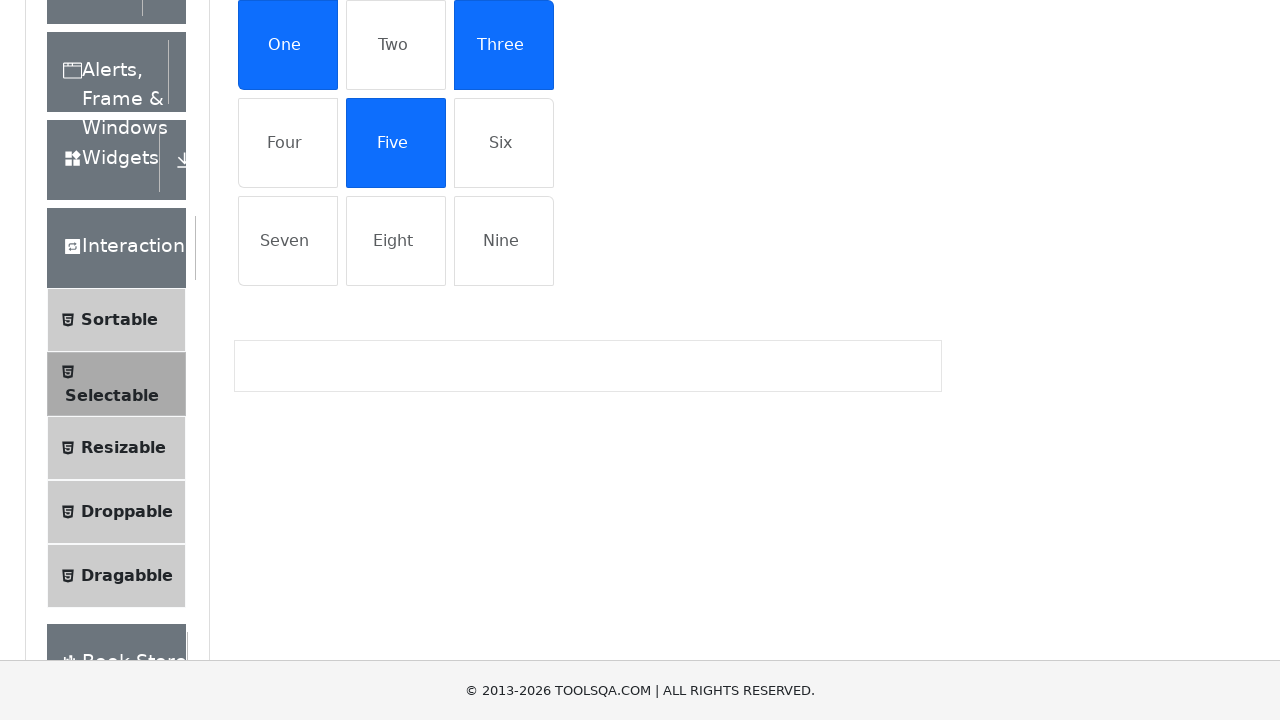

Clicked 1st grid item in row 3 to select it at (288, 241) on #row3 > li:nth-child(1)
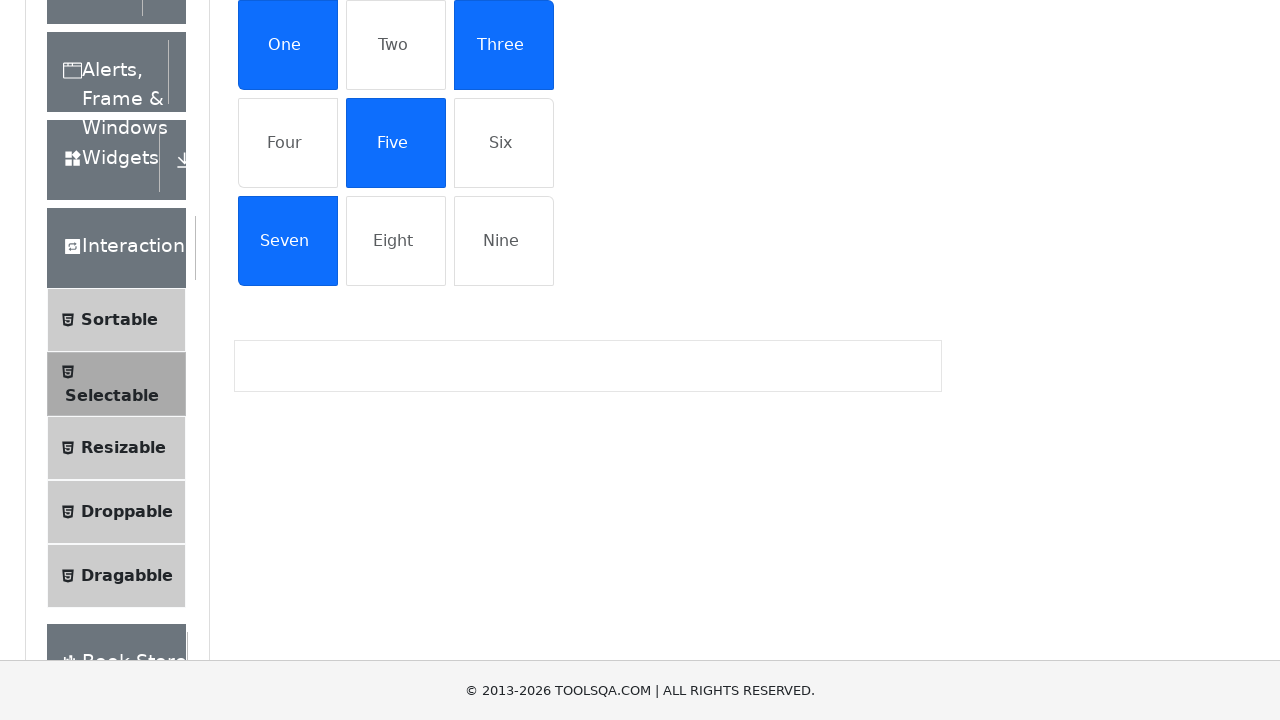

Waited 300ms for selection animation
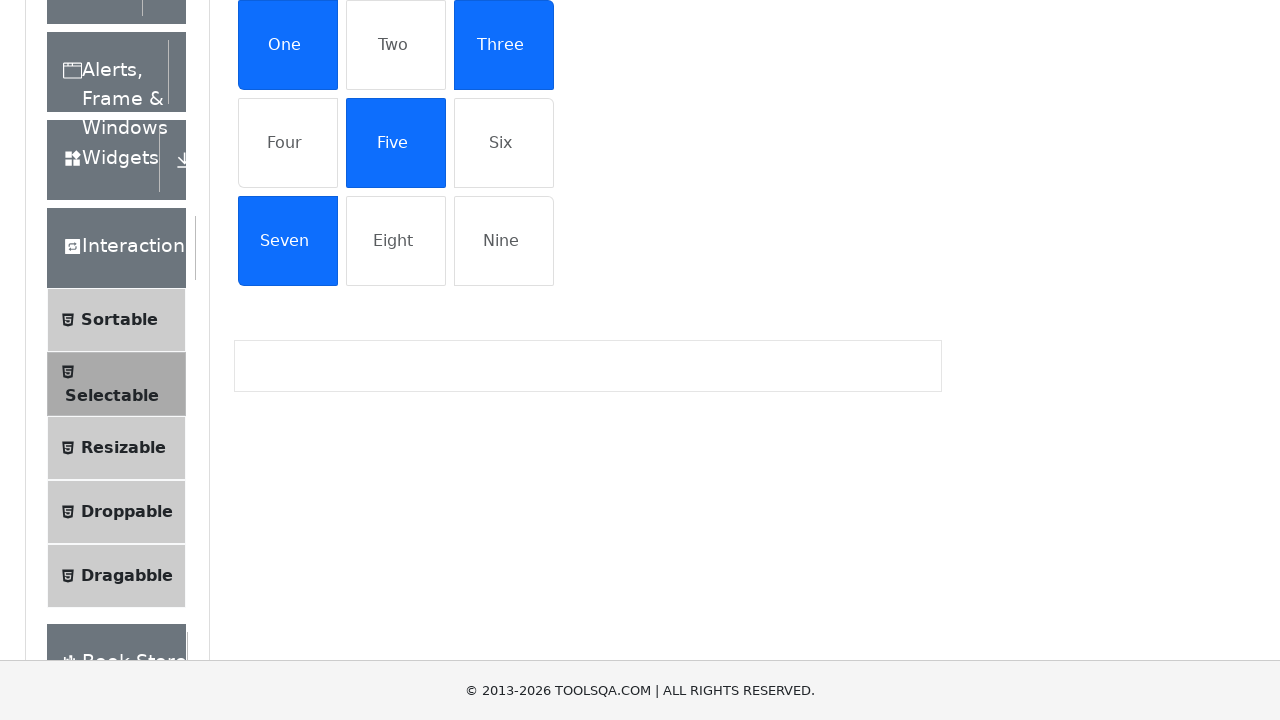

Clicked 3rd grid item in row 3 to select it at (504, 241) on #row3 > li:nth-child(3)
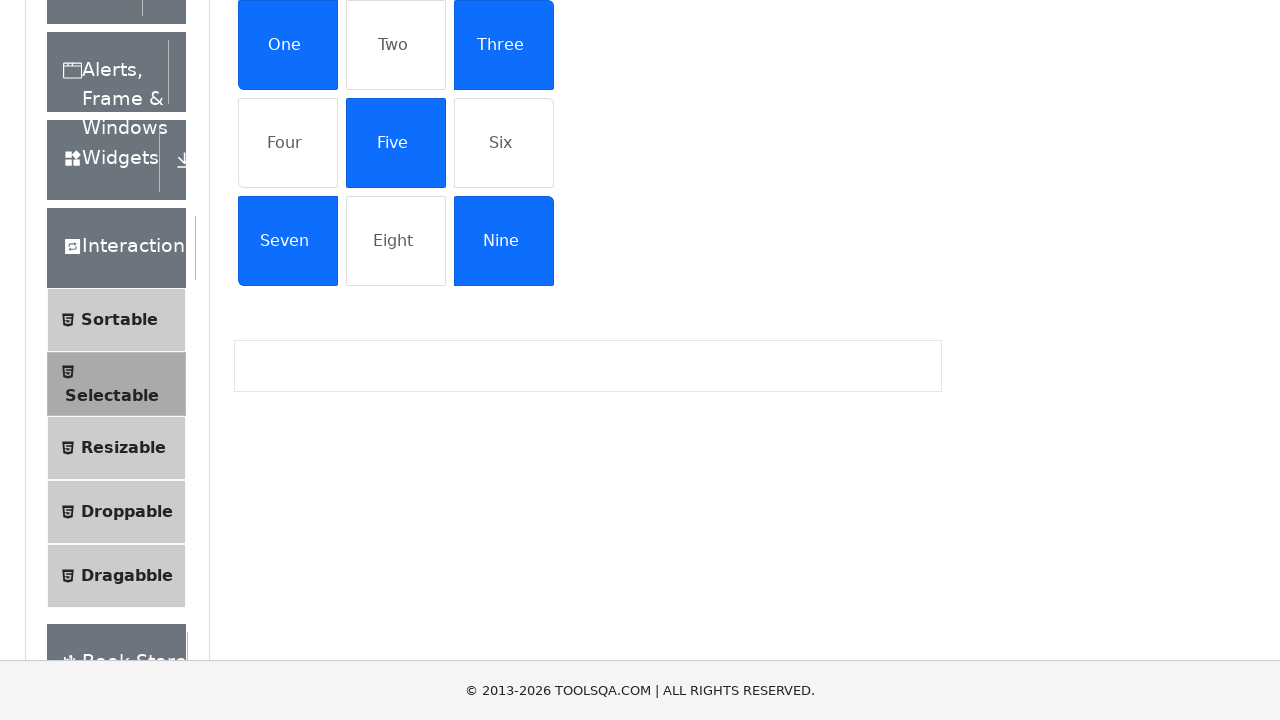

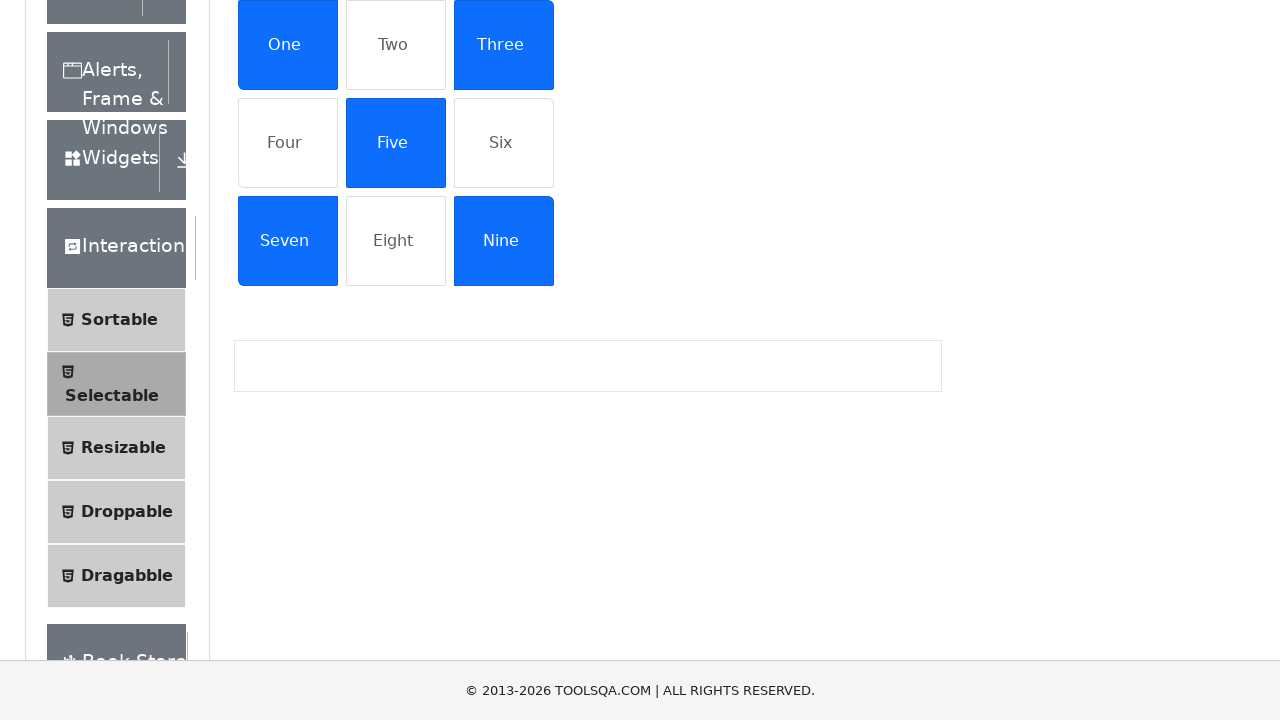